Tests a simple form by filling in first name, last name, city, and country fields using different element locator strategies, then submits the form.

Starting URL: http://suninjuly.github.io/simple_form_find_task.html

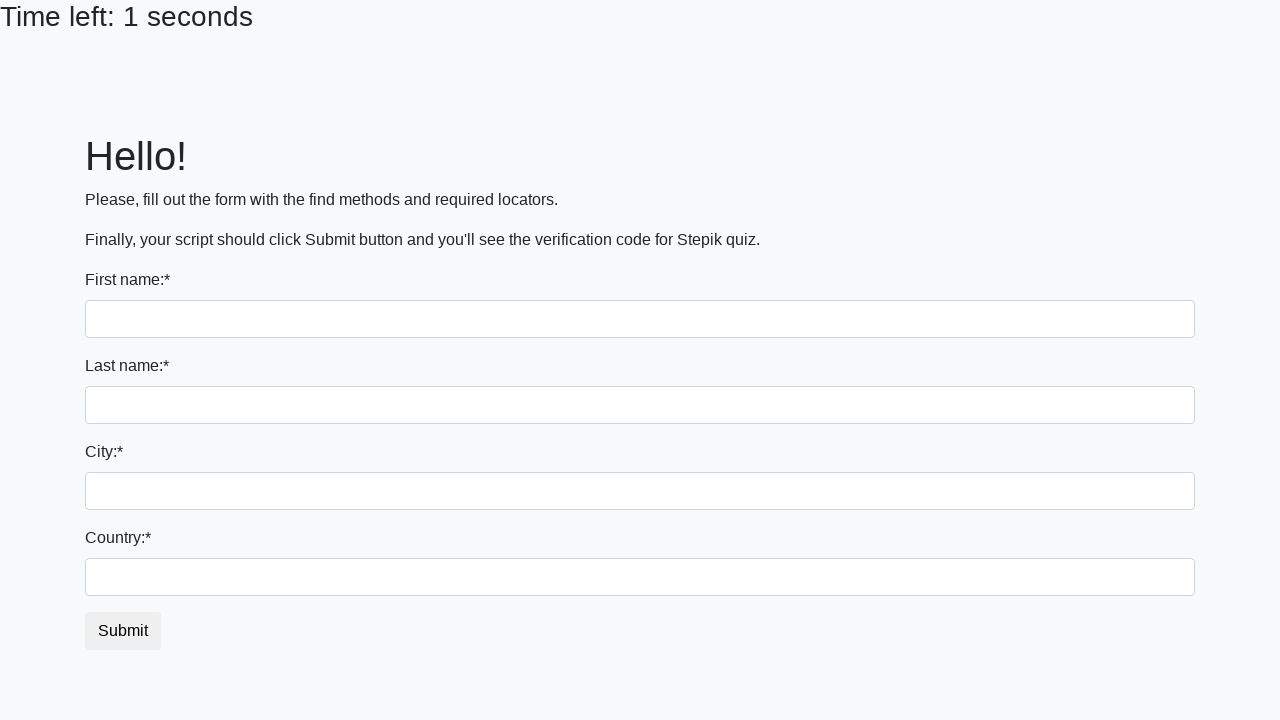

Filled first name field with 'Ivan' using tag name selector on input
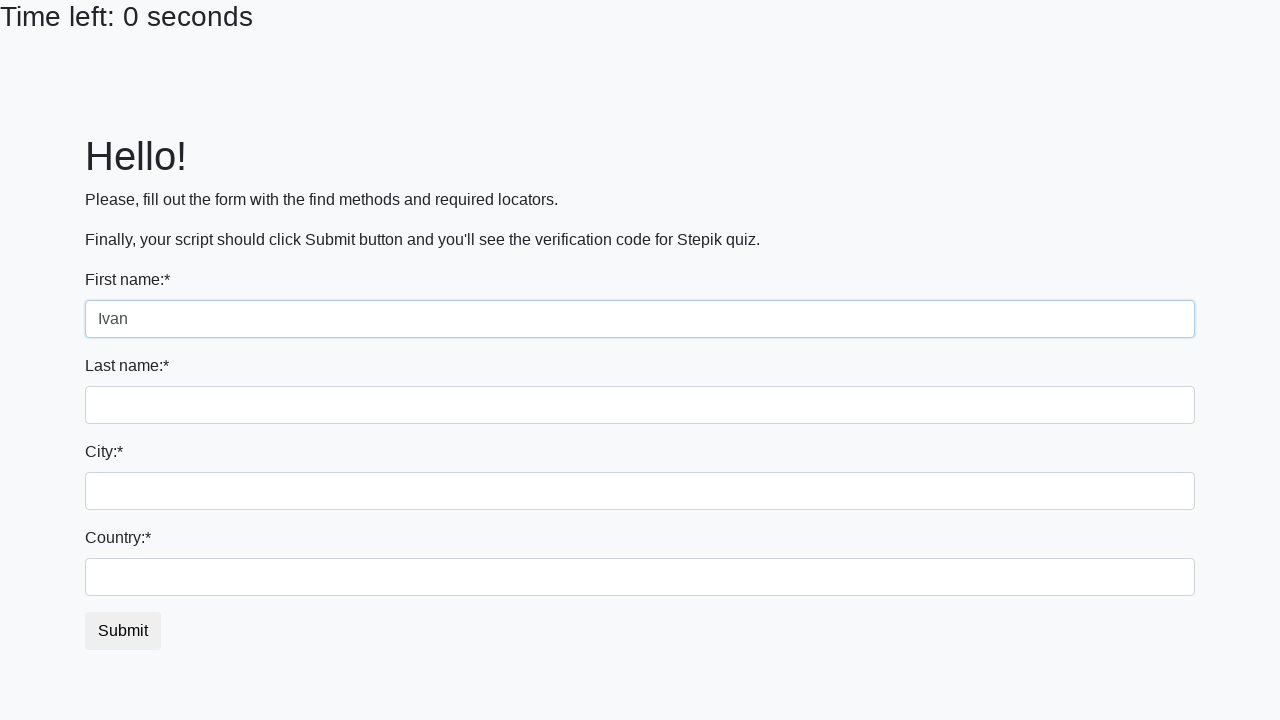

Filled last name field with 'Petrov' using name attribute selector on input[name='last_name']
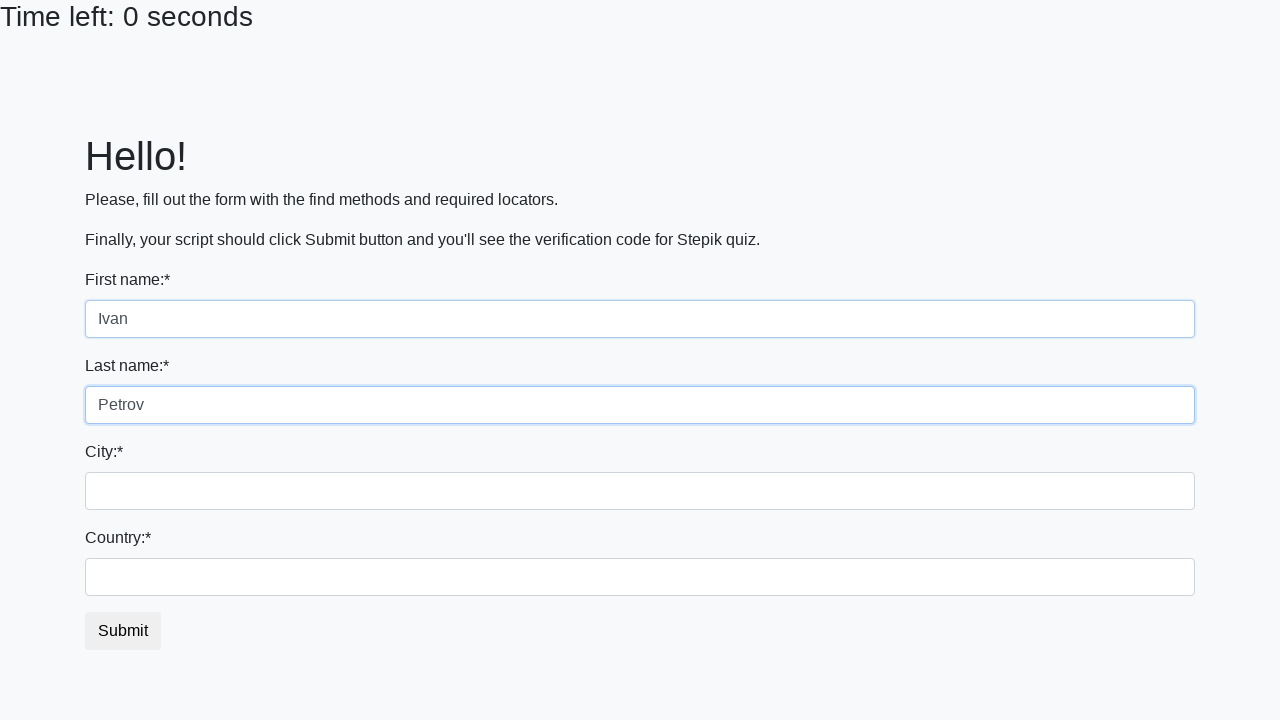

Filled city field with 'Smolensk' using class selector on .city
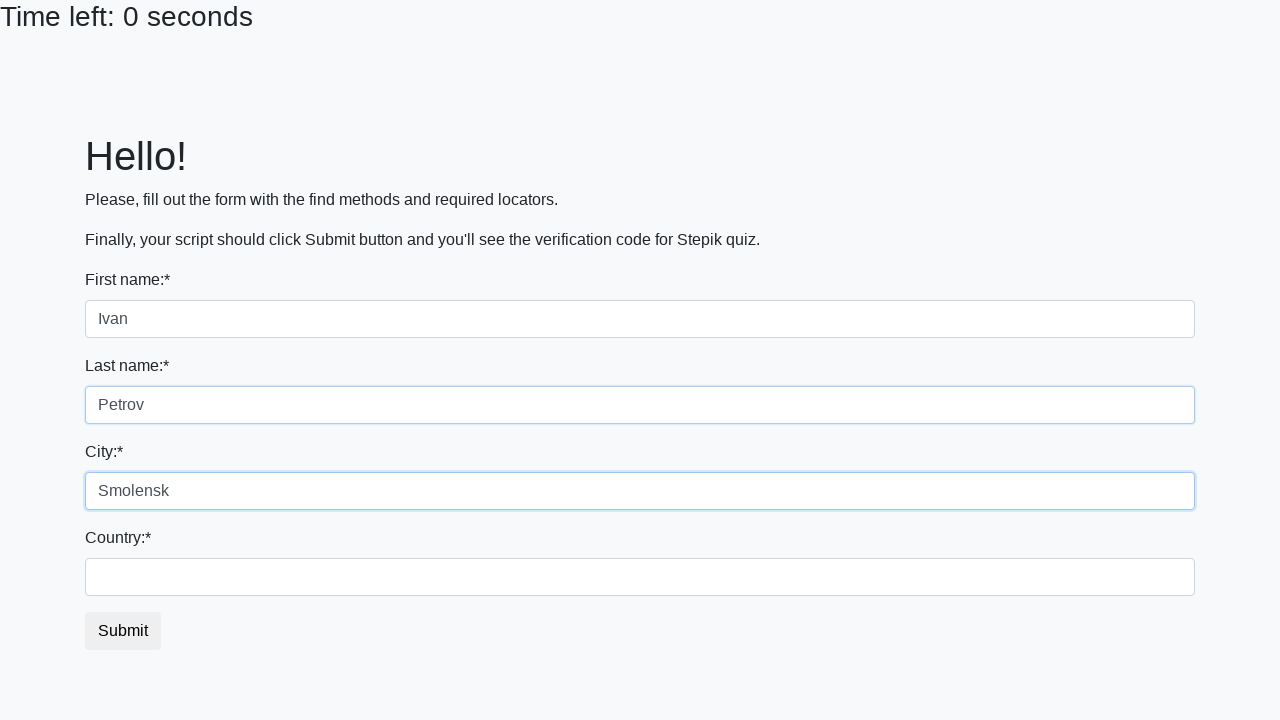

Filled country field with 'Russia' using id selector on #country
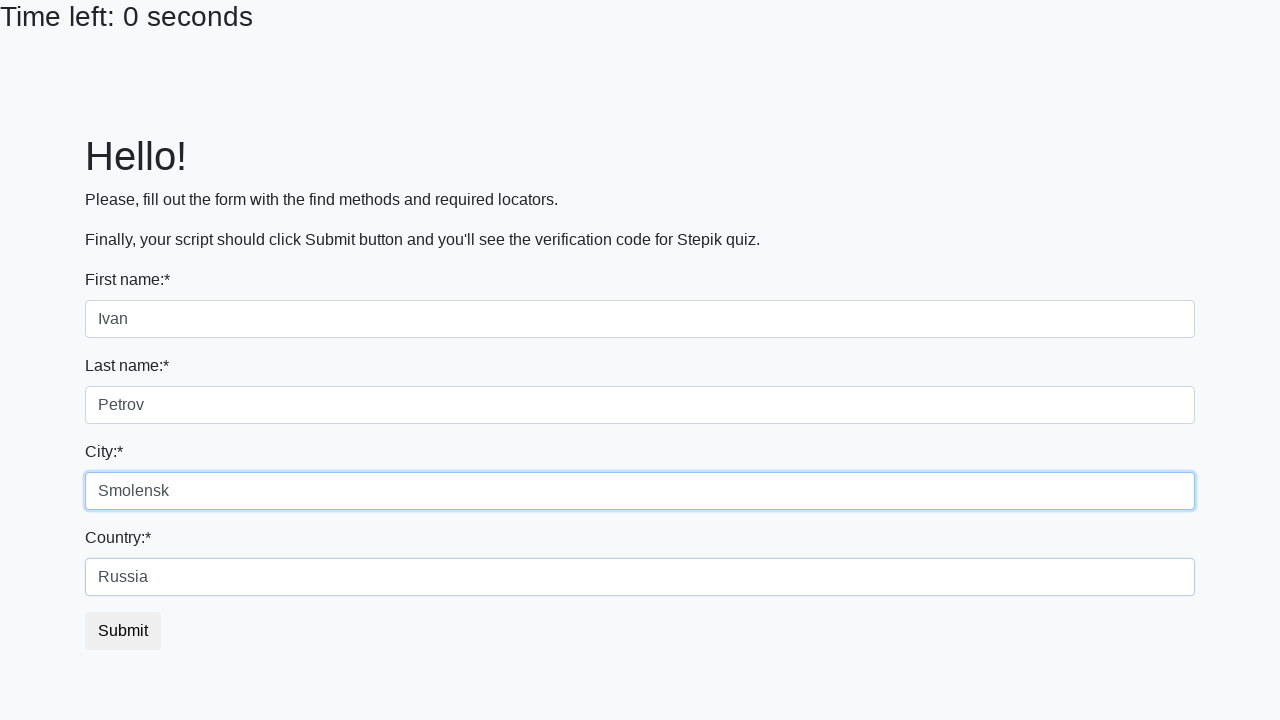

Clicked submit button to submit the form at (123, 631) on .btn
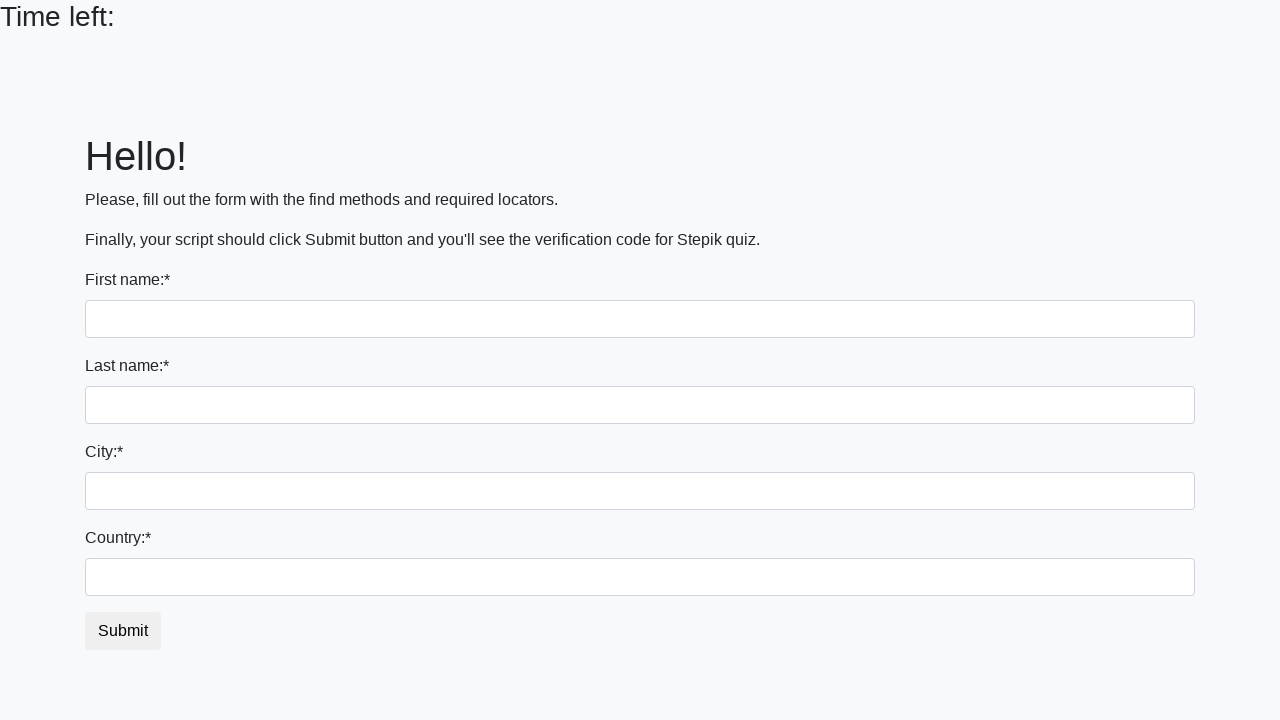

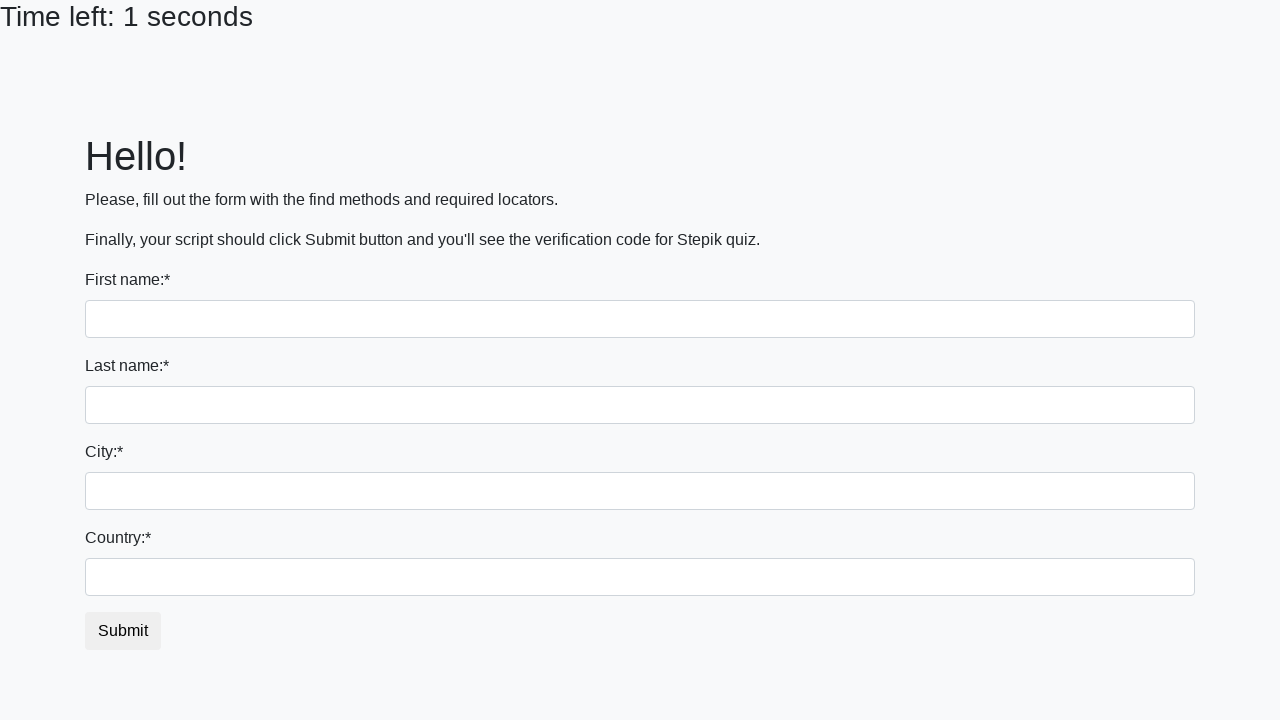